Tests that search results can be sorted by price in descending order and verifies the sorting is correct

Starting URL: http://ss.com

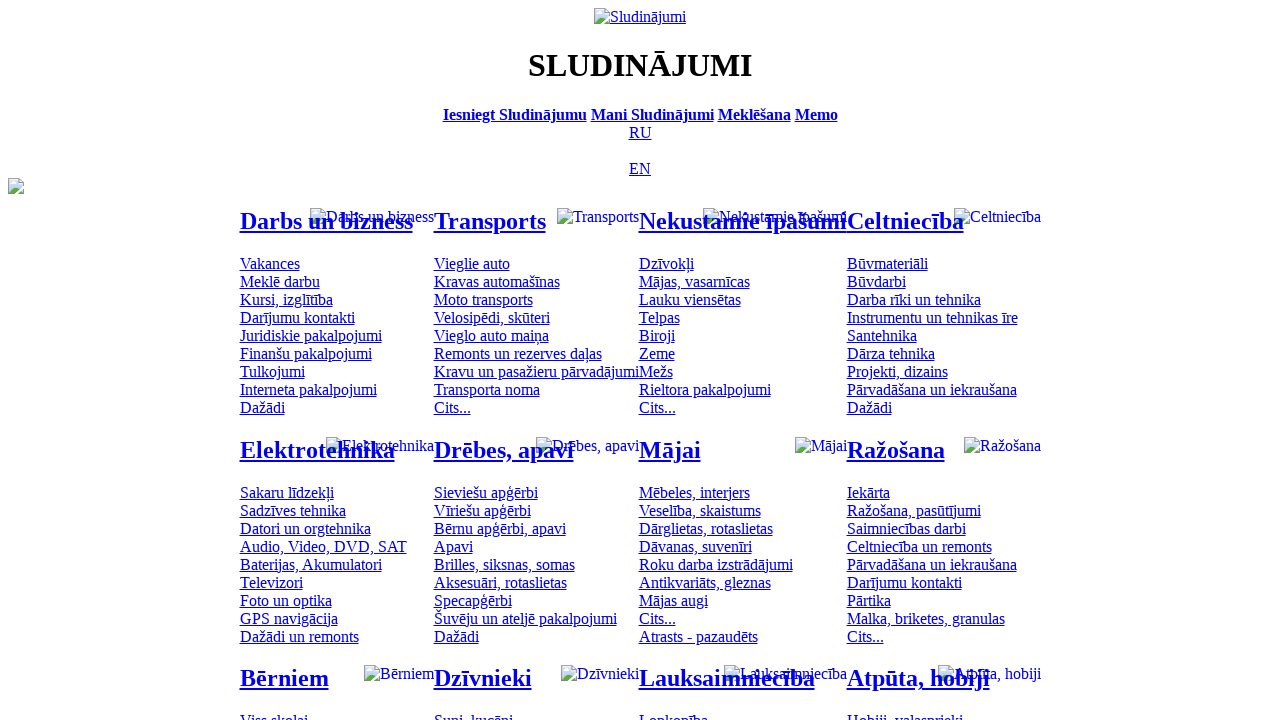

Switched to Russian language at (640, 132) on [title='По-русски']
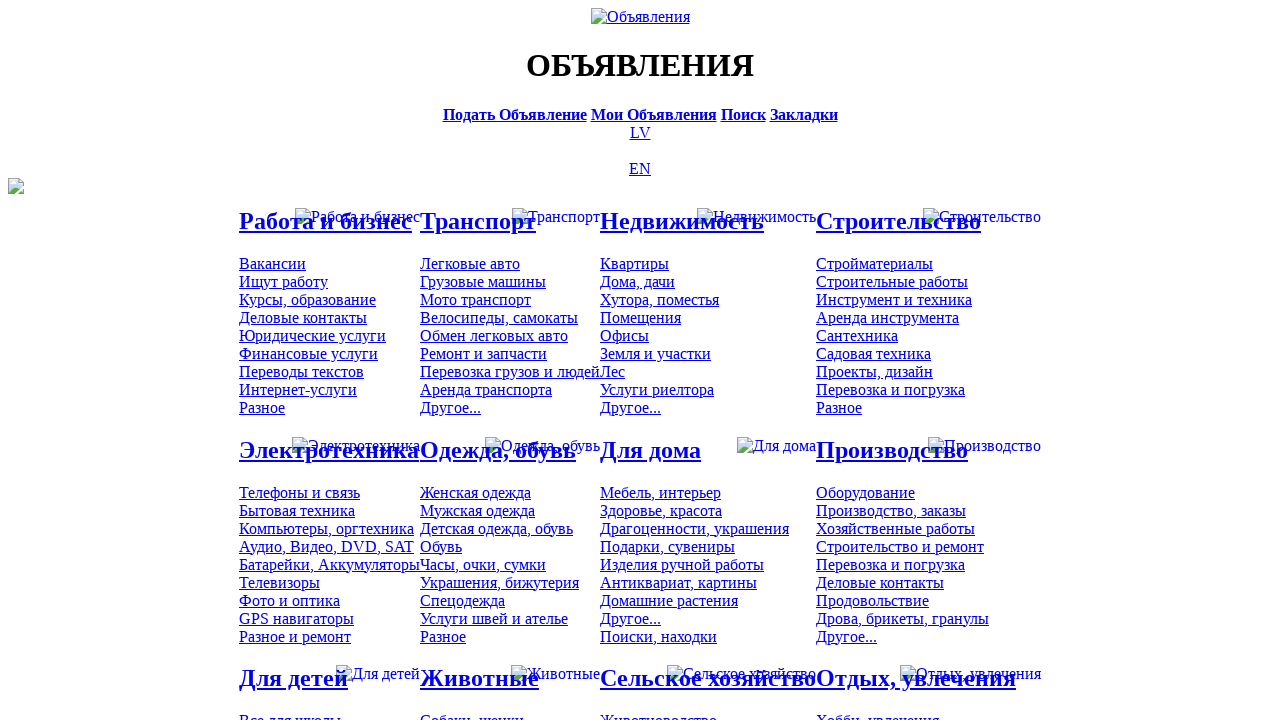

Clicked search link at (743, 114) on #main_table a[href*='search']
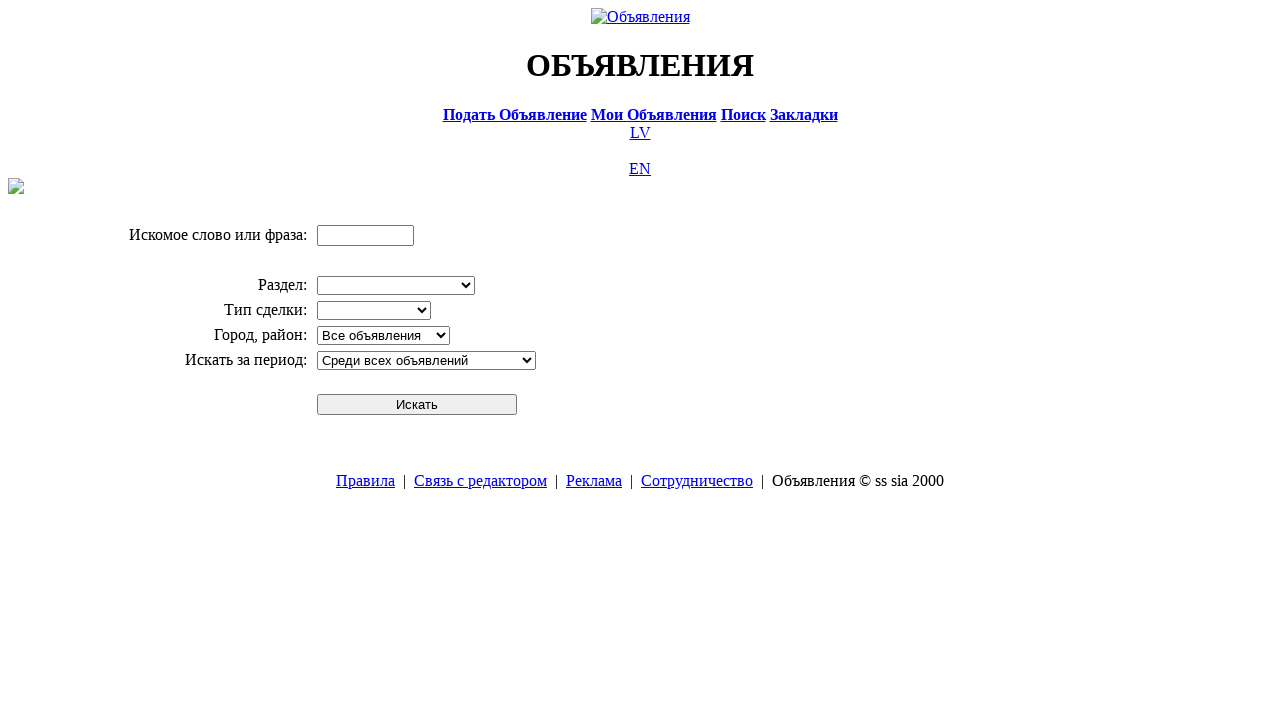

Entered search term 'Компьютер' on input[name='txt']
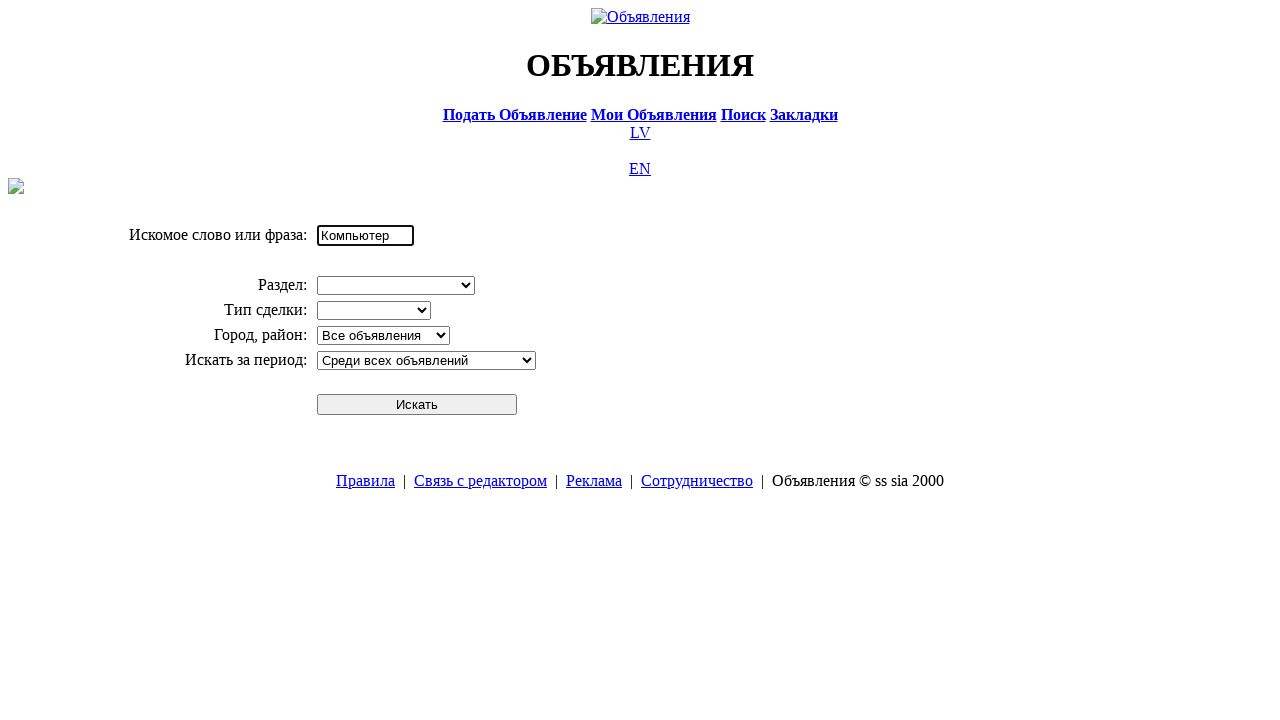

Selected 'Электротехника' from division dropdown on select[name='cid_0']
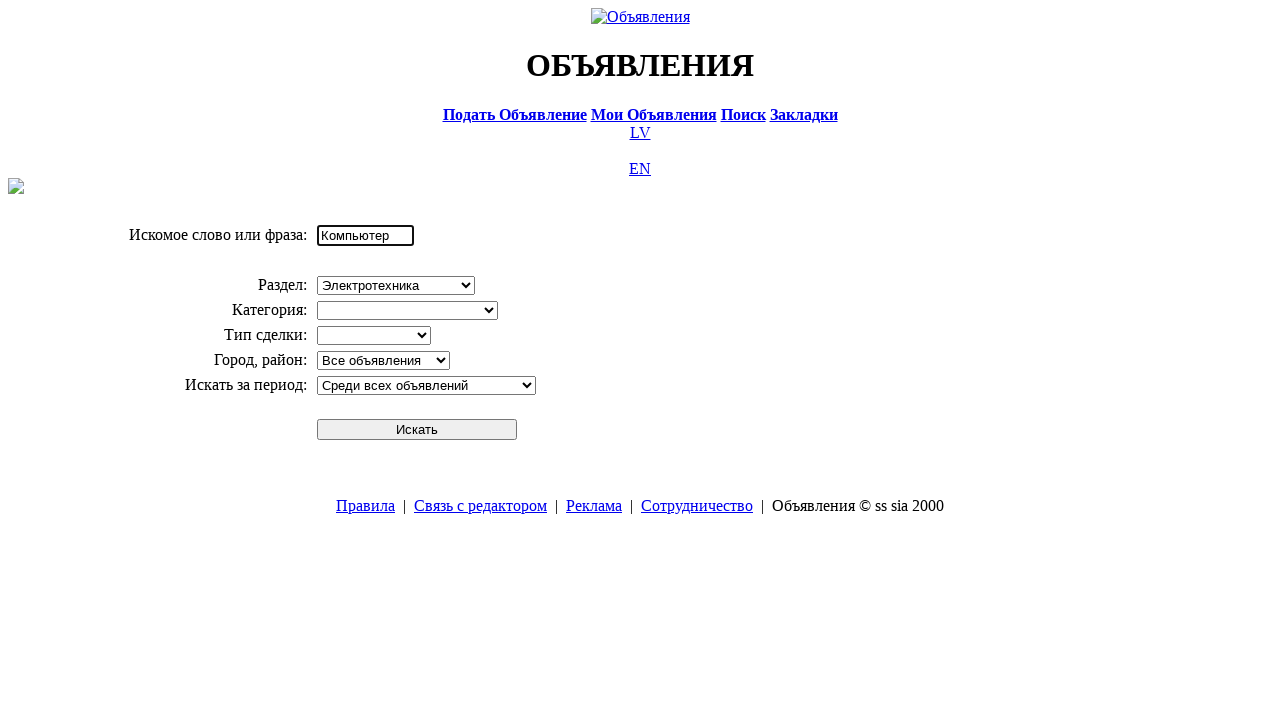

Selected 'Компьютеры, оргтехника' from category dropdown on select[name='cid_1']
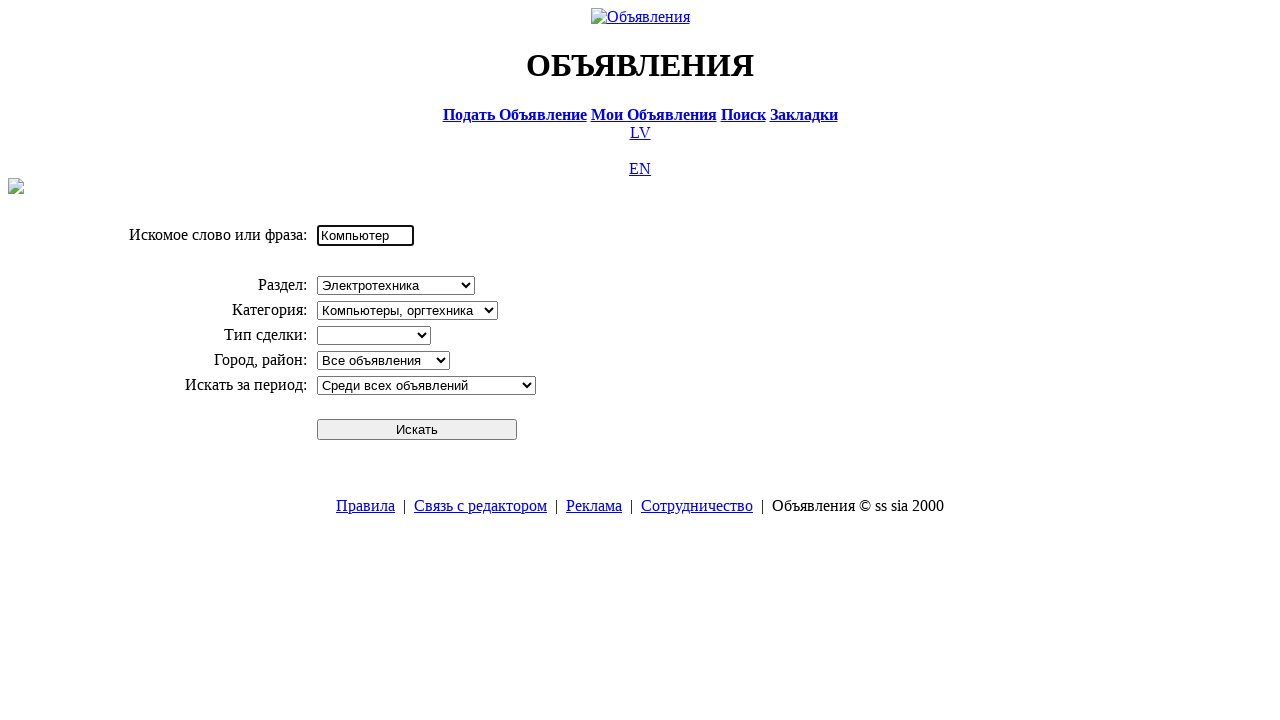

Submitted search form at (417, 429) on #sbtn
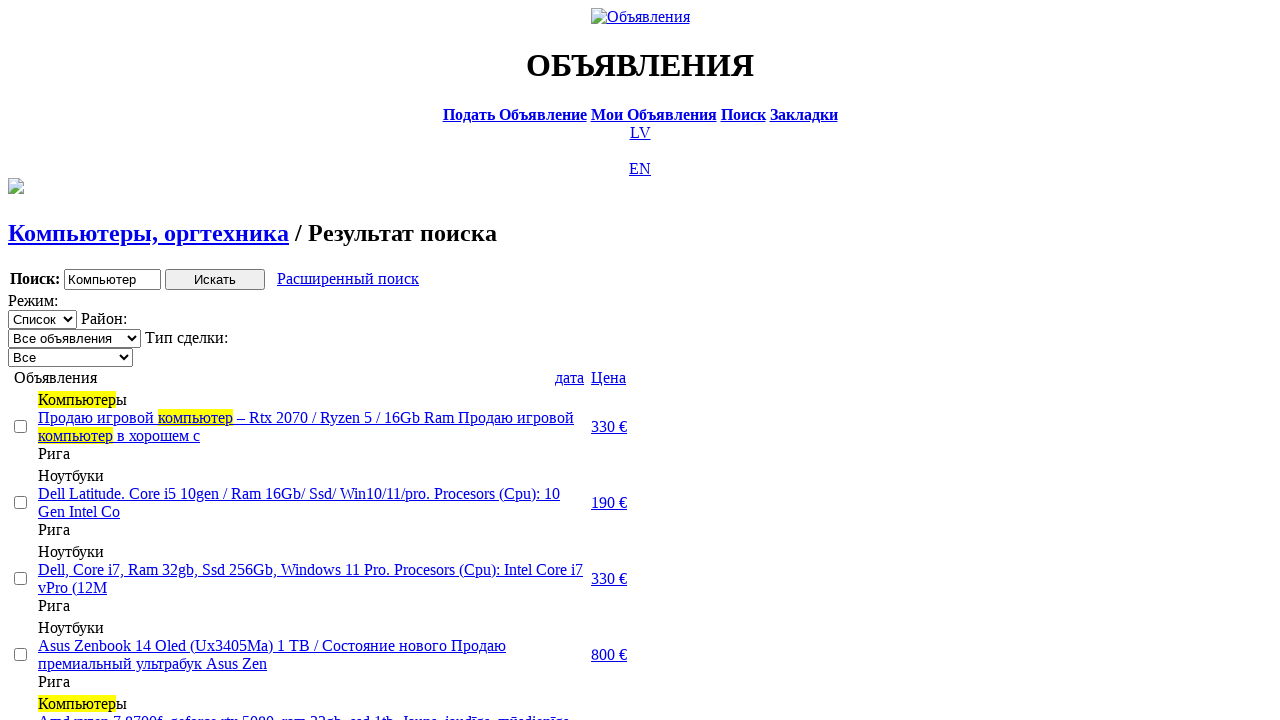

Search results loaded
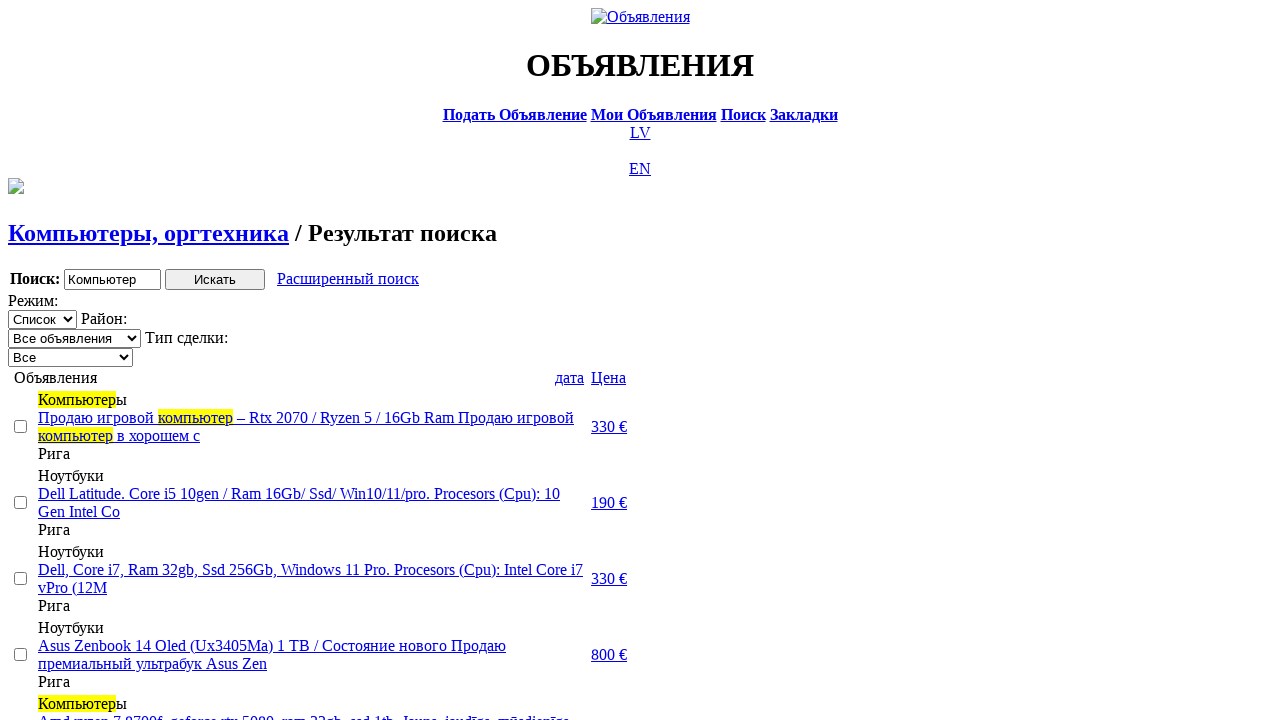

Clicked price header to sort ascending at (609, 377) on text=Цена
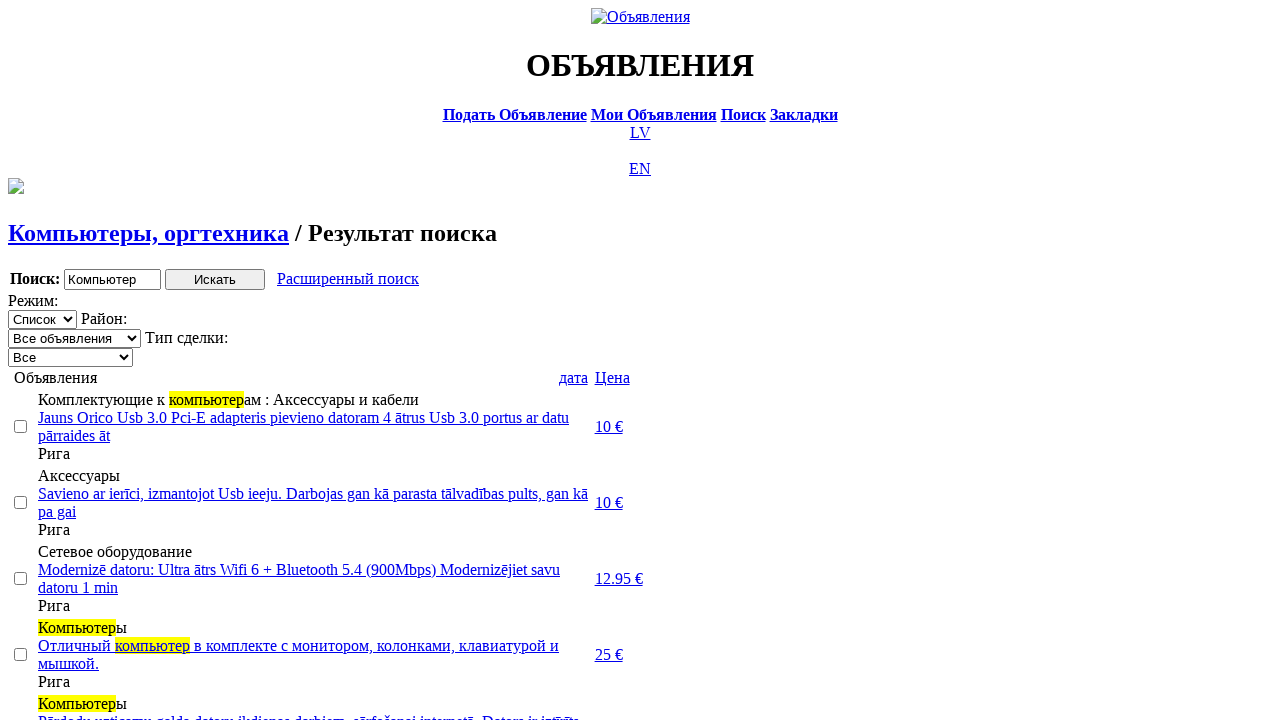

Clicked price header again to sort in descending order at (612, 377) on text=Цена
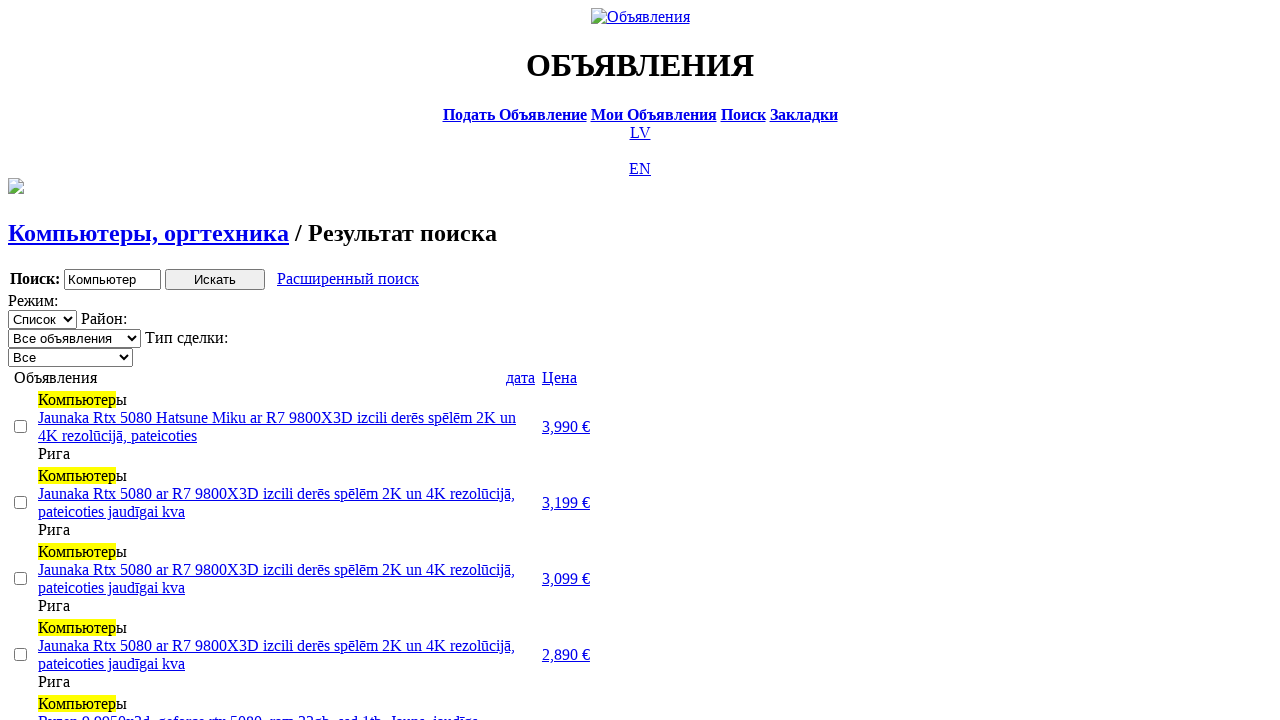

Sorted results by price in descending order loaded
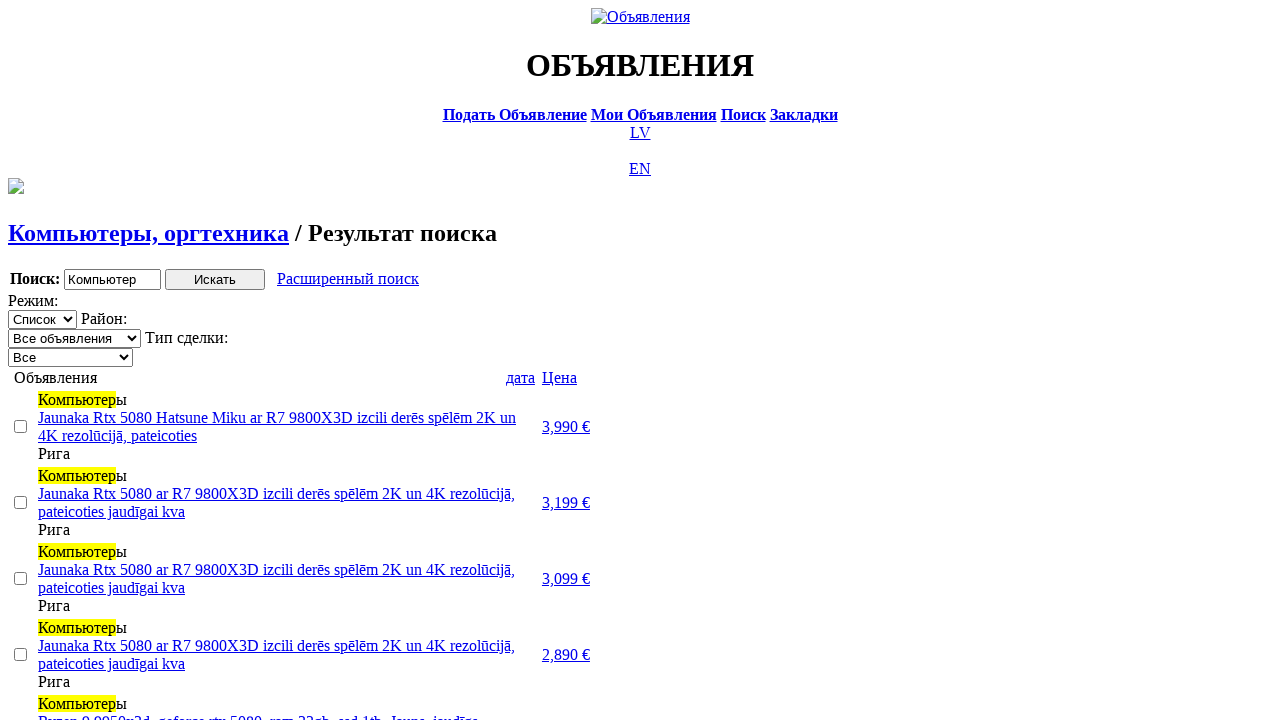

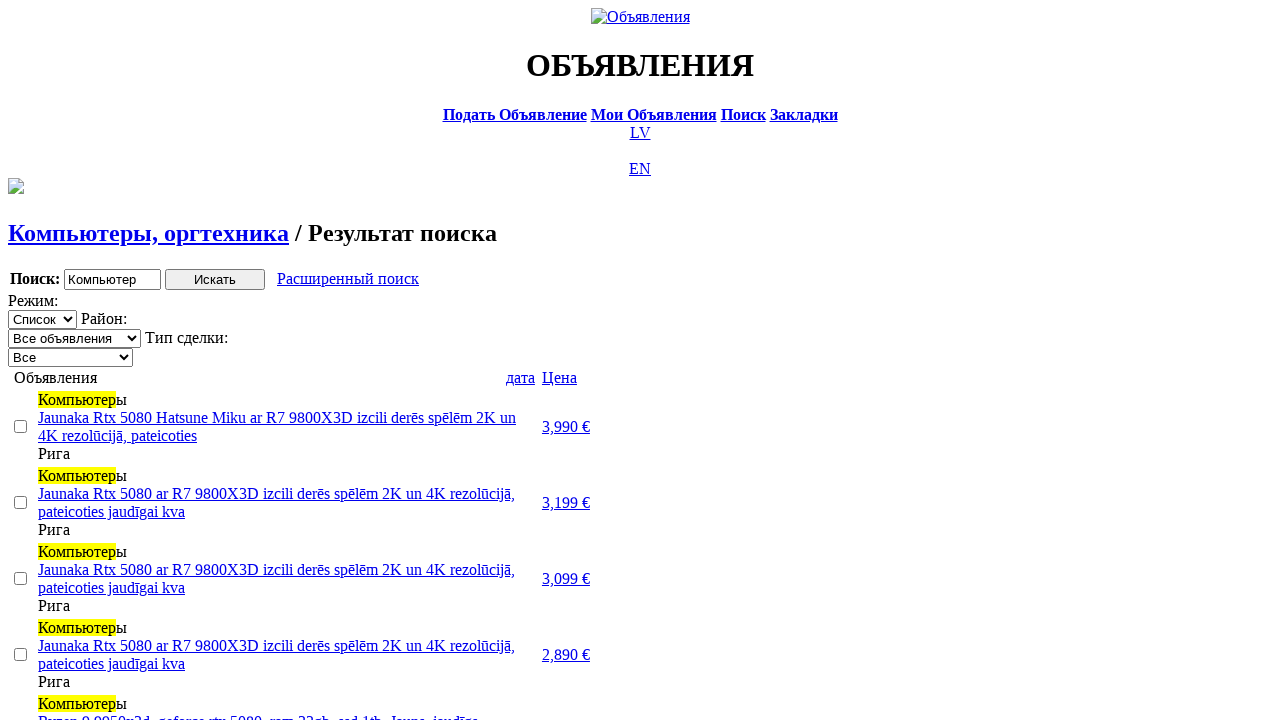